Tests the search functionality on a product offers page by searching for "Rice" and verifying that filtered results match the search term

Starting URL: https://rahulshettyacademy.com/seleniumPractise/#/offers

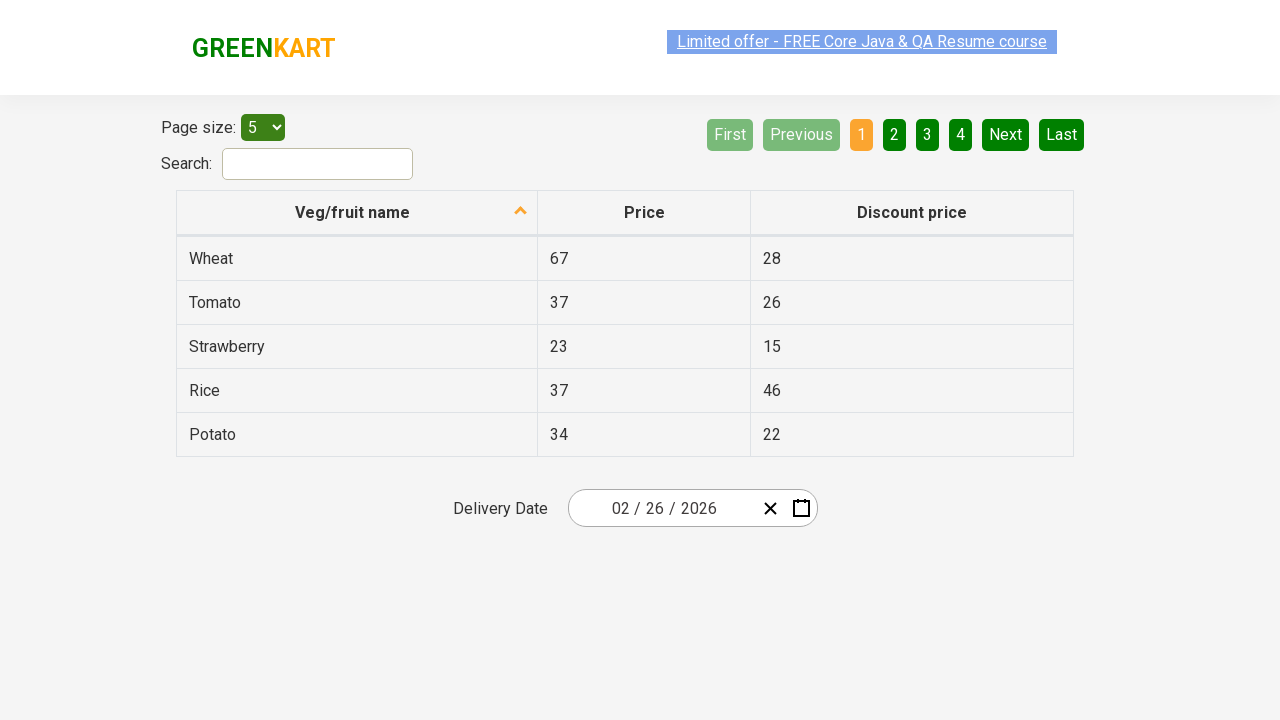

Filled search field with 'Rice' on input#search-field
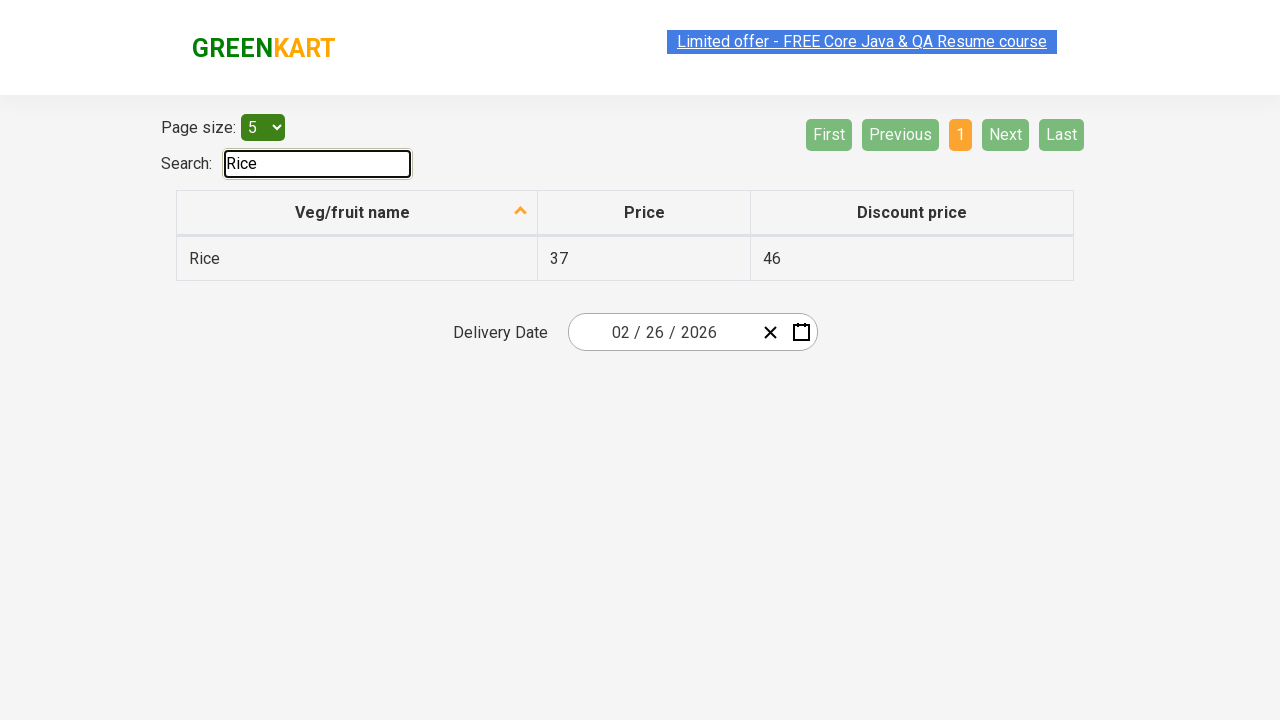

Waited 1 second for filter to be applied
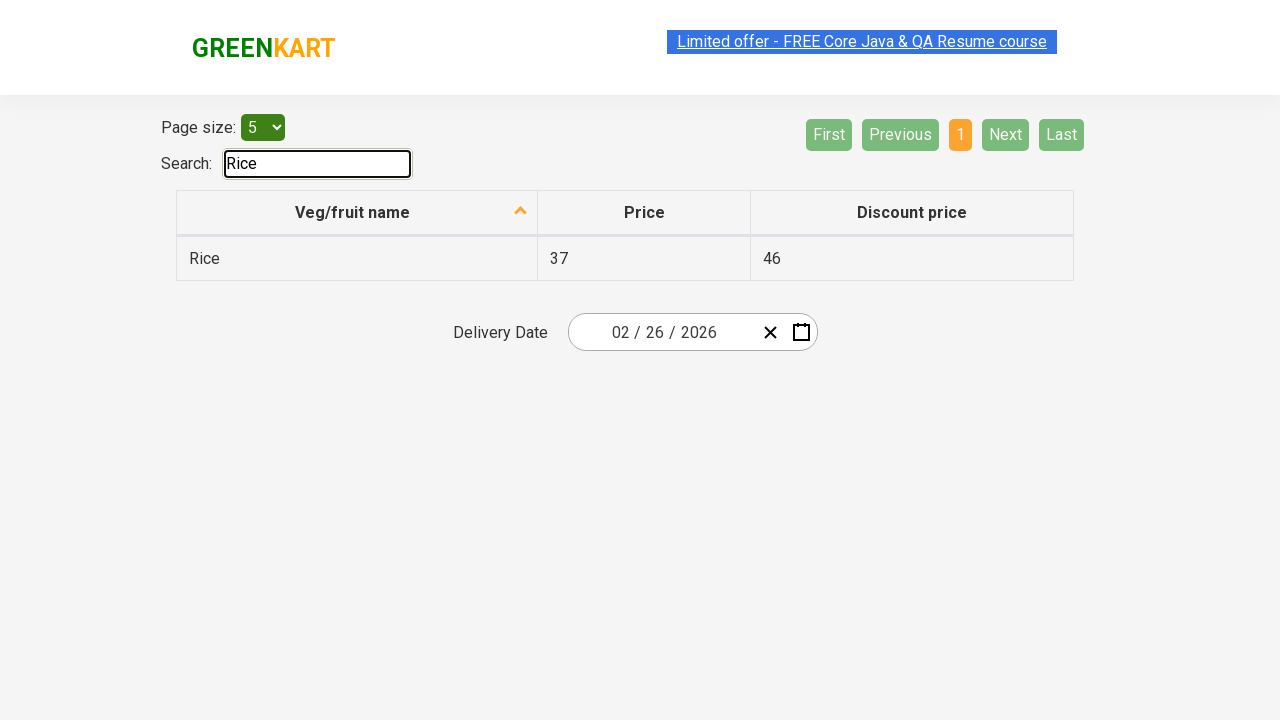

Located all product name cells in the table
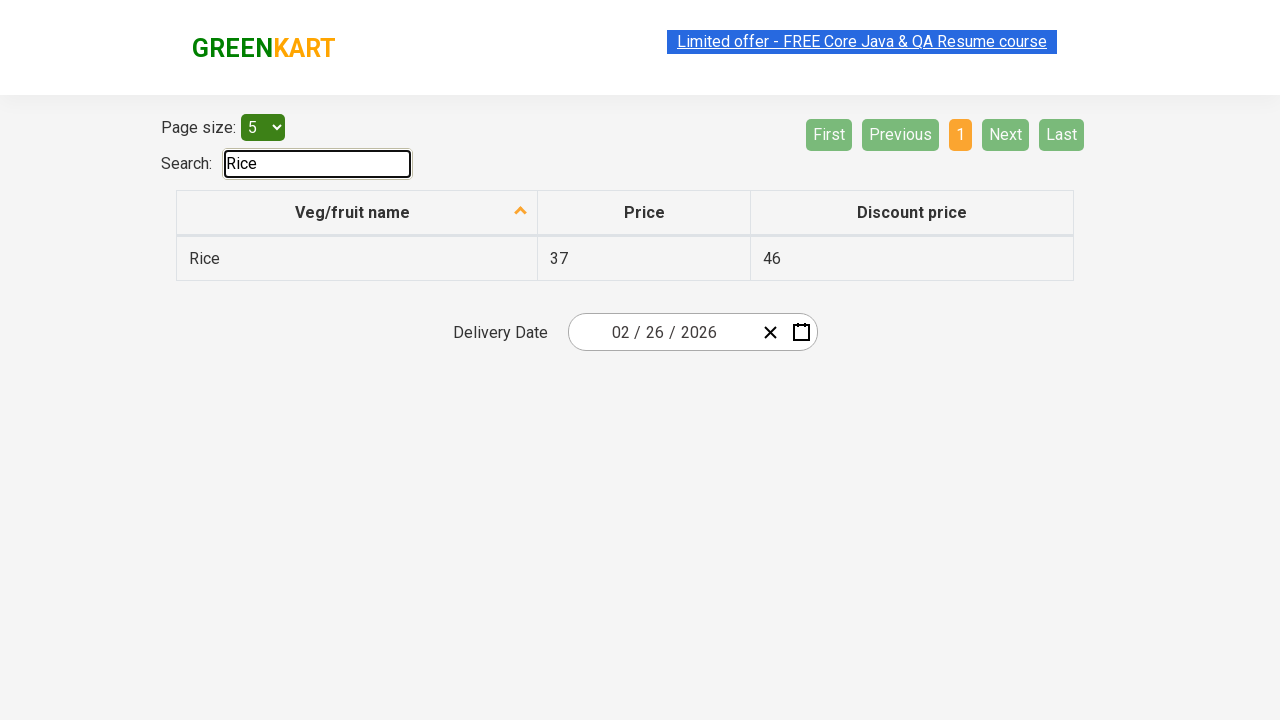

Counted 1 items containing 'Rice' out of 1 total items
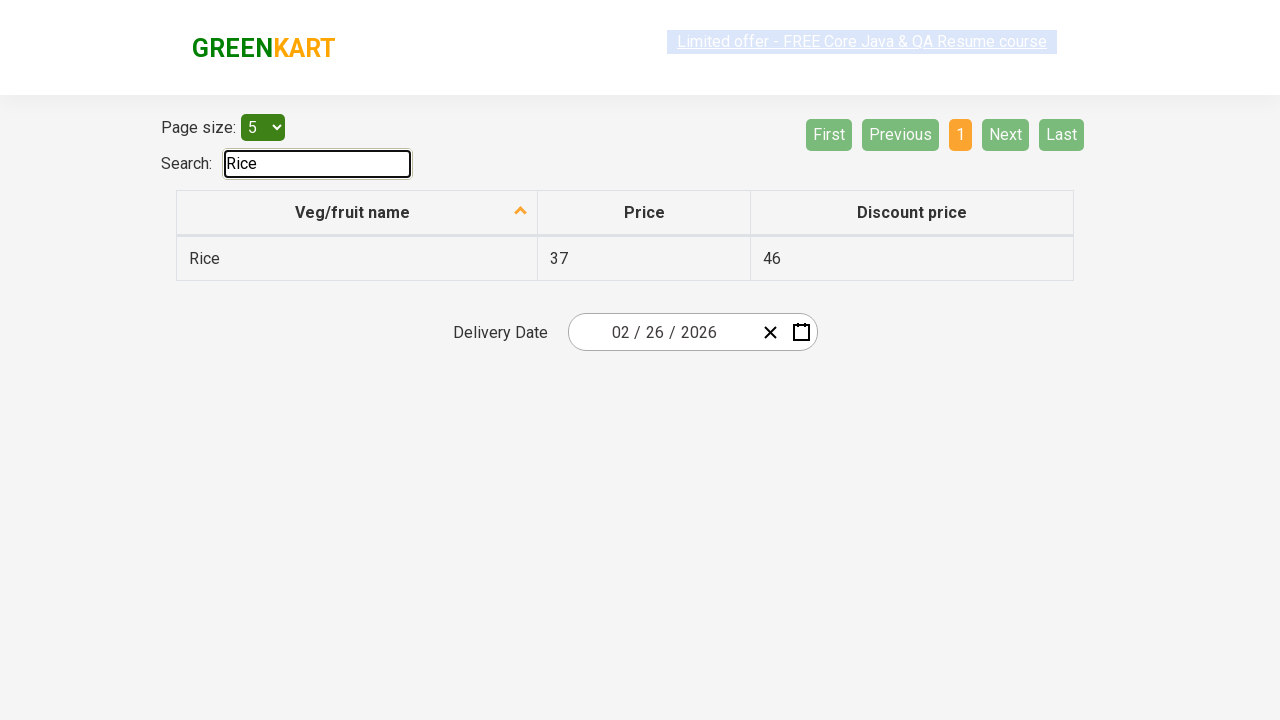

Verified that all filtered results contain 'Rice'
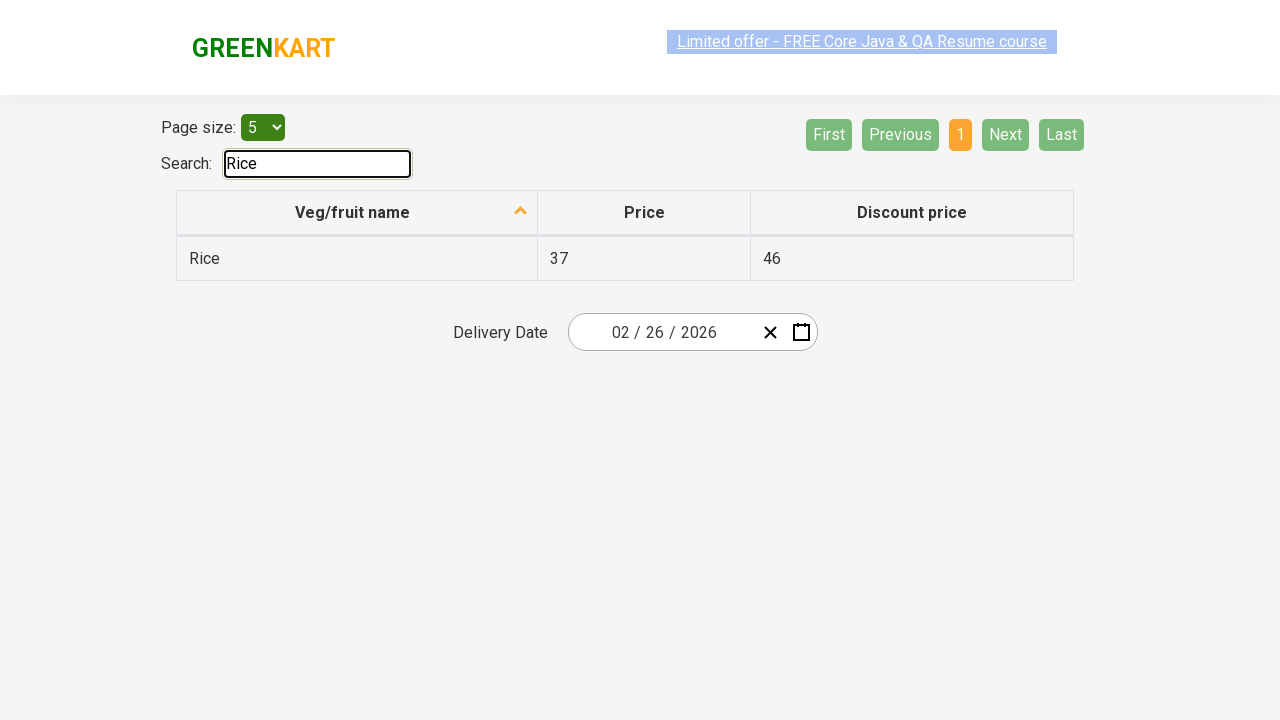

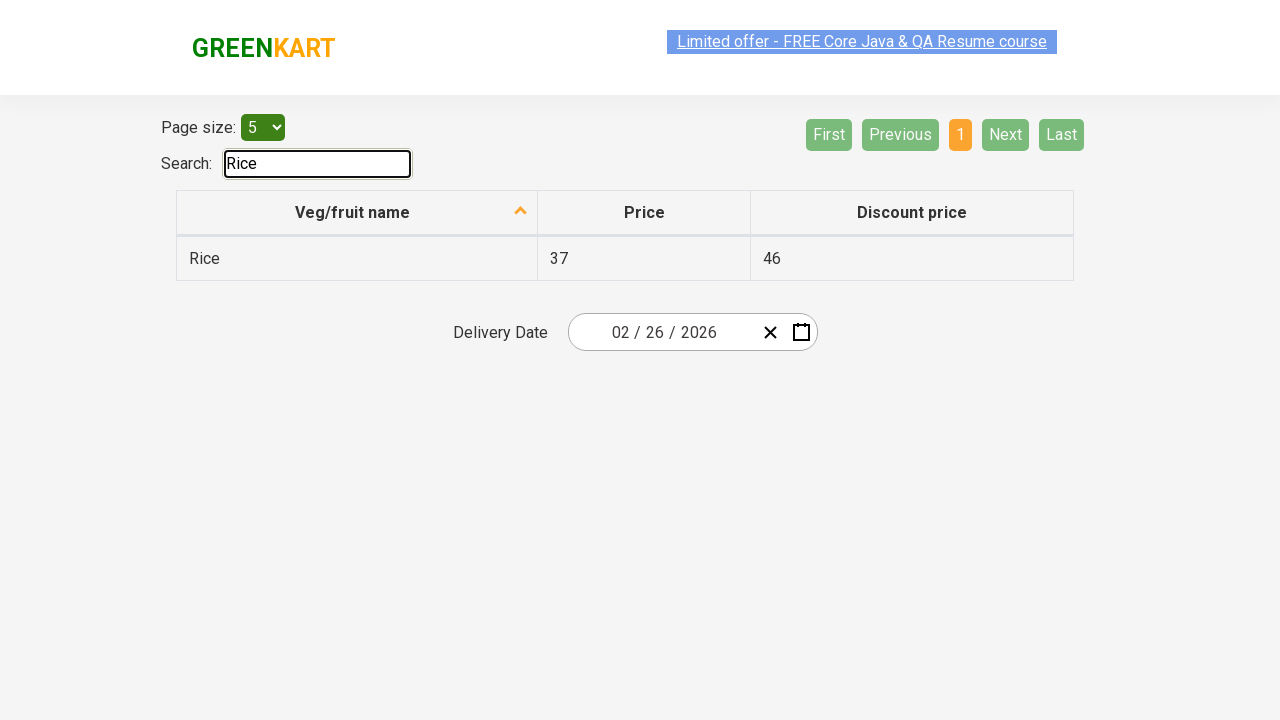